Tests e-commerce cart functionality by adding multiple items (Cucumber, Brocolli, Beetroot, Carrot) to cart, proceeding to checkout, and applying a promo code

Starting URL: https://rahulshettyacademy.com/seleniumPractise/#/

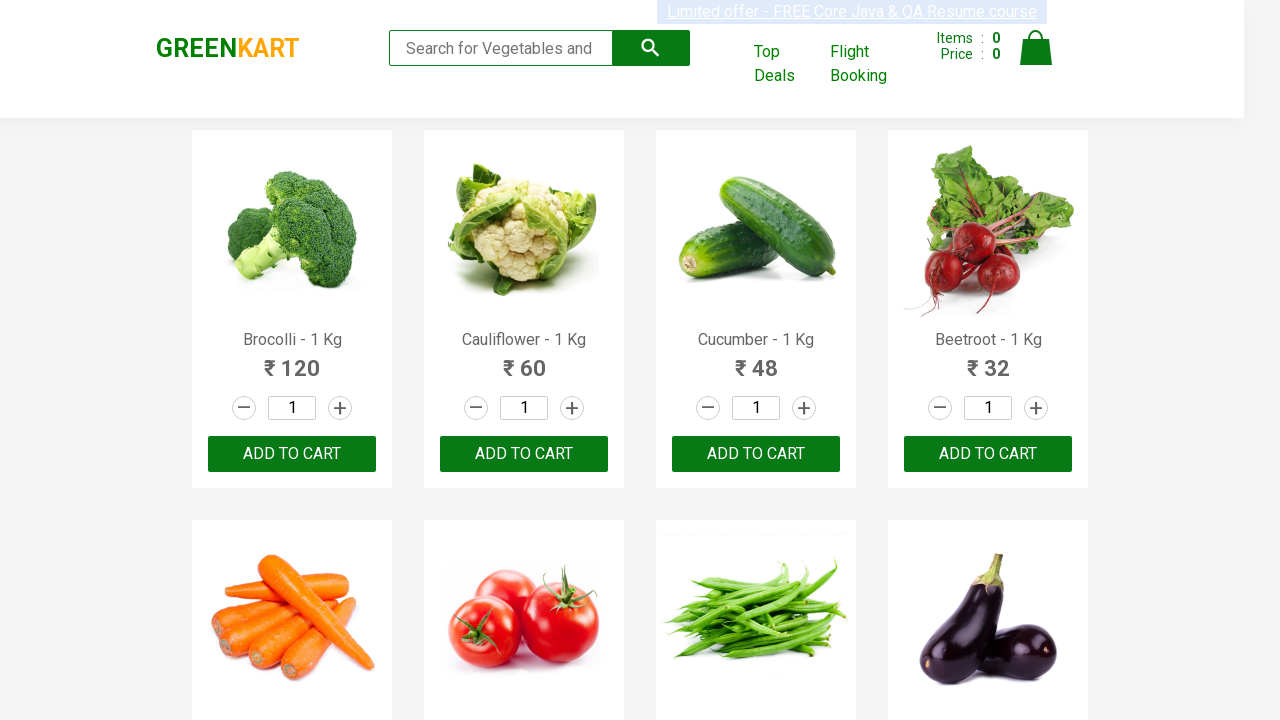

Waited for product list to load
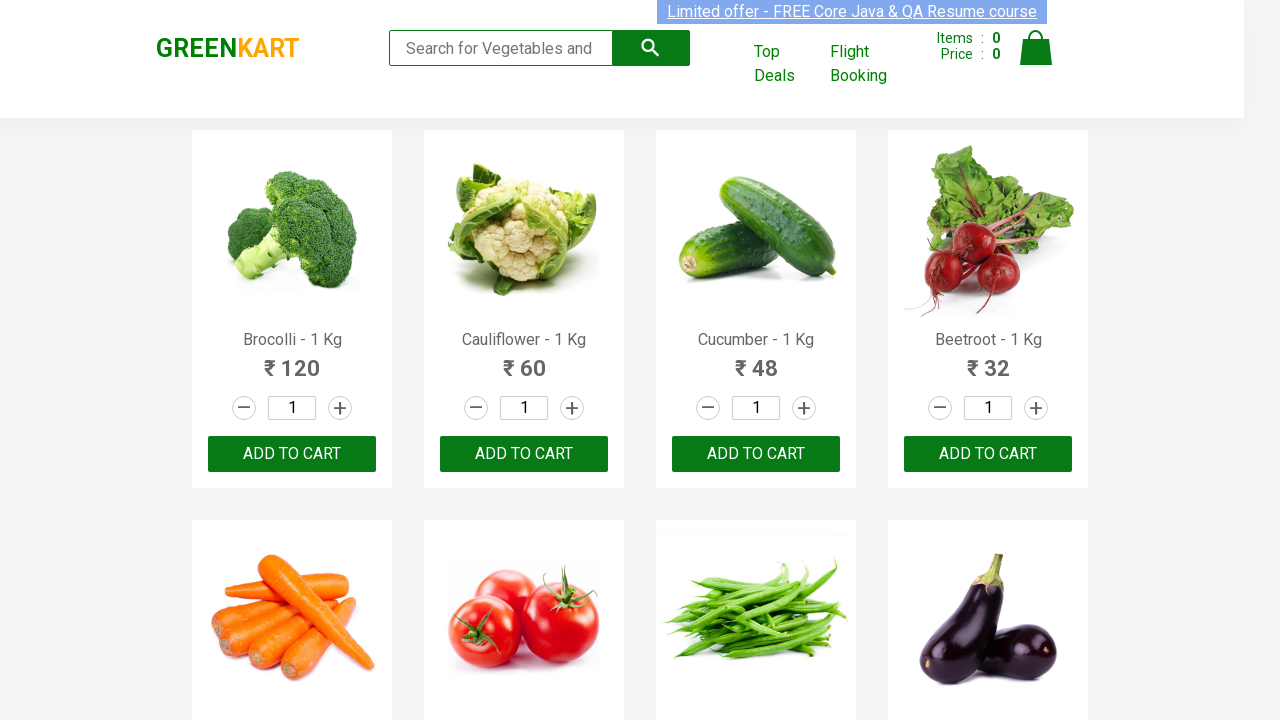

Retrieved all product elements from page
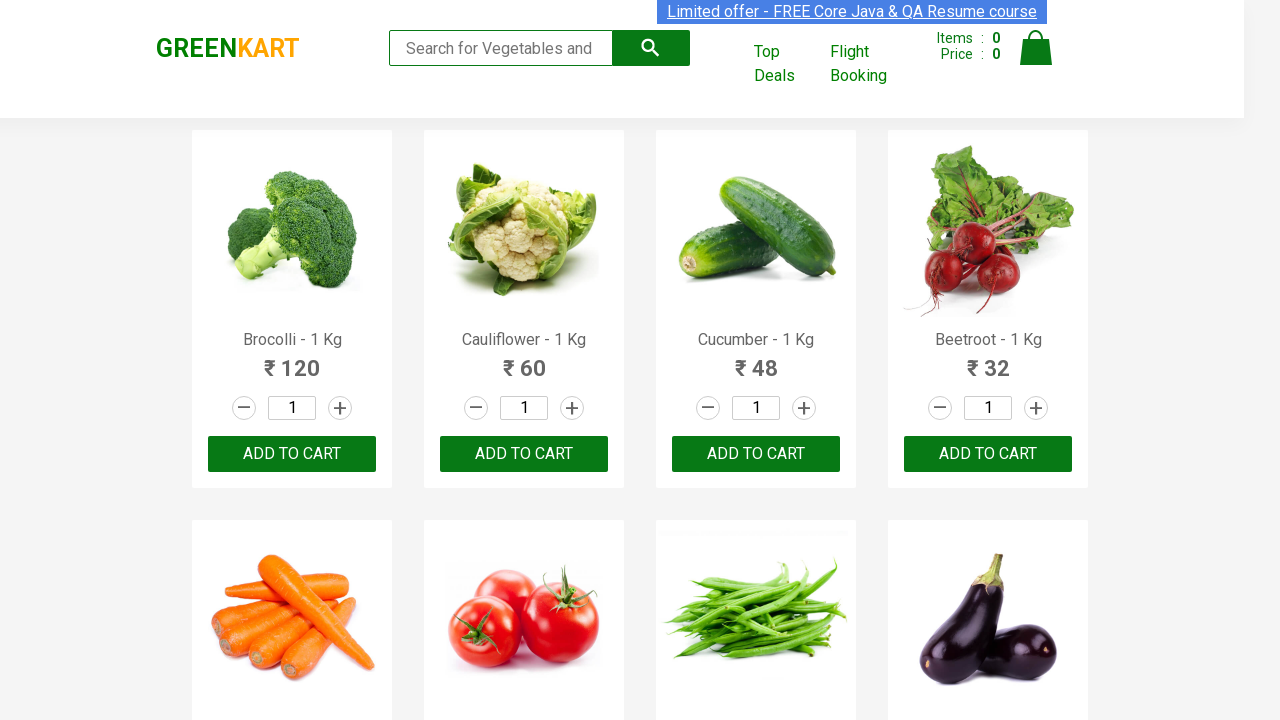

Added Brocolli to cart at (292, 454) on xpath=//div[@class='product-action']/button >> nth=0
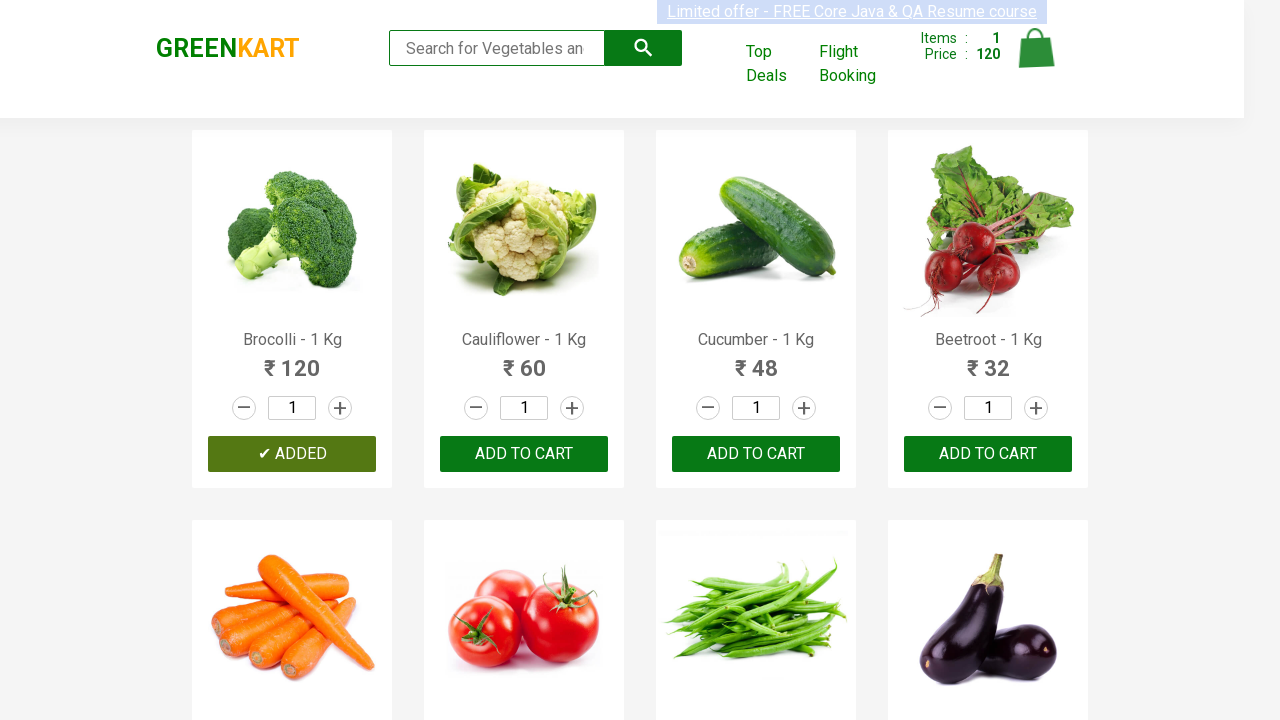

Added Cucumber to cart at (756, 454) on xpath=//div[@class='product-action']/button >> nth=2
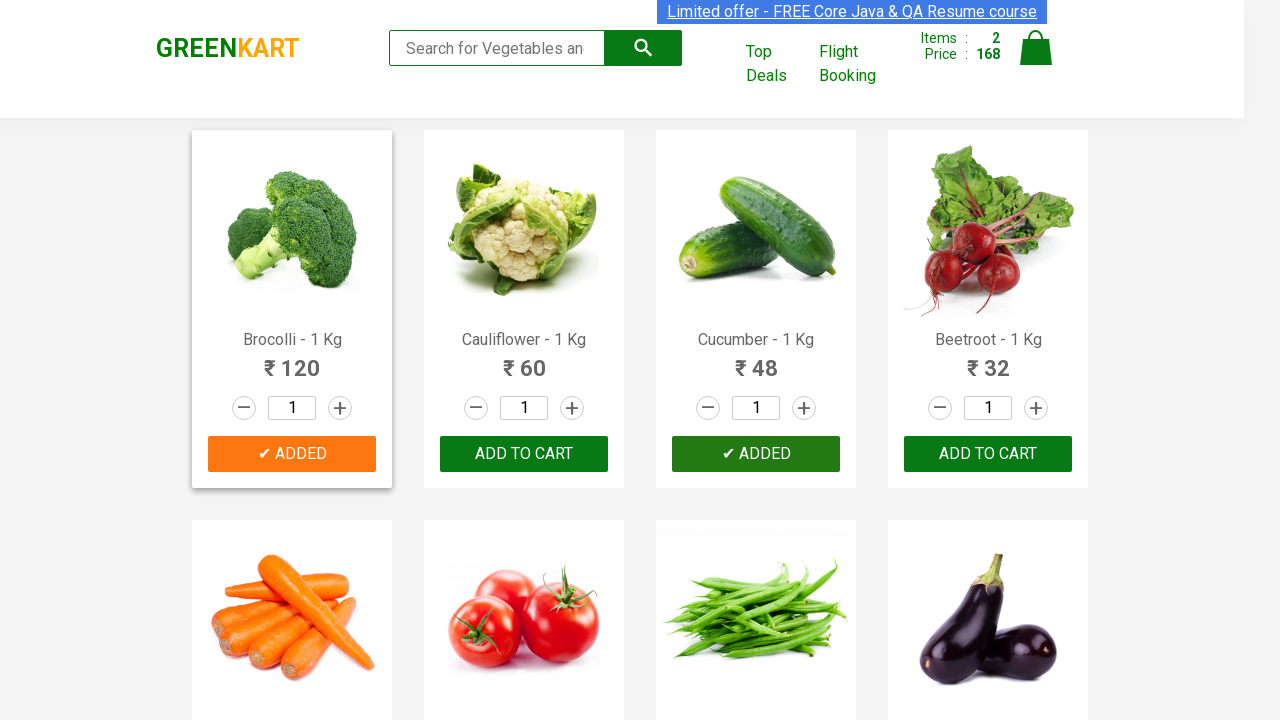

Added Beetroot to cart at (988, 454) on xpath=//div[@class='product-action']/button >> nth=3
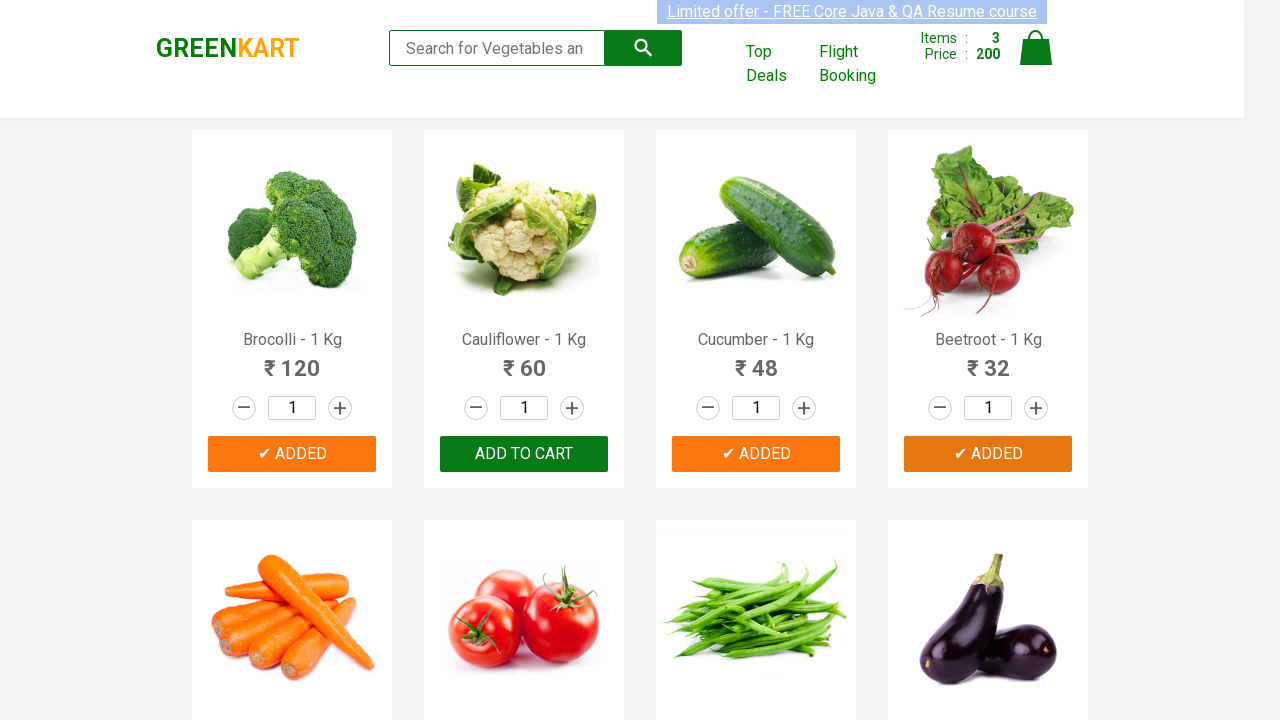

Added Carrot to cart at (292, 360) on xpath=//div[@class='product-action']/button >> nth=4
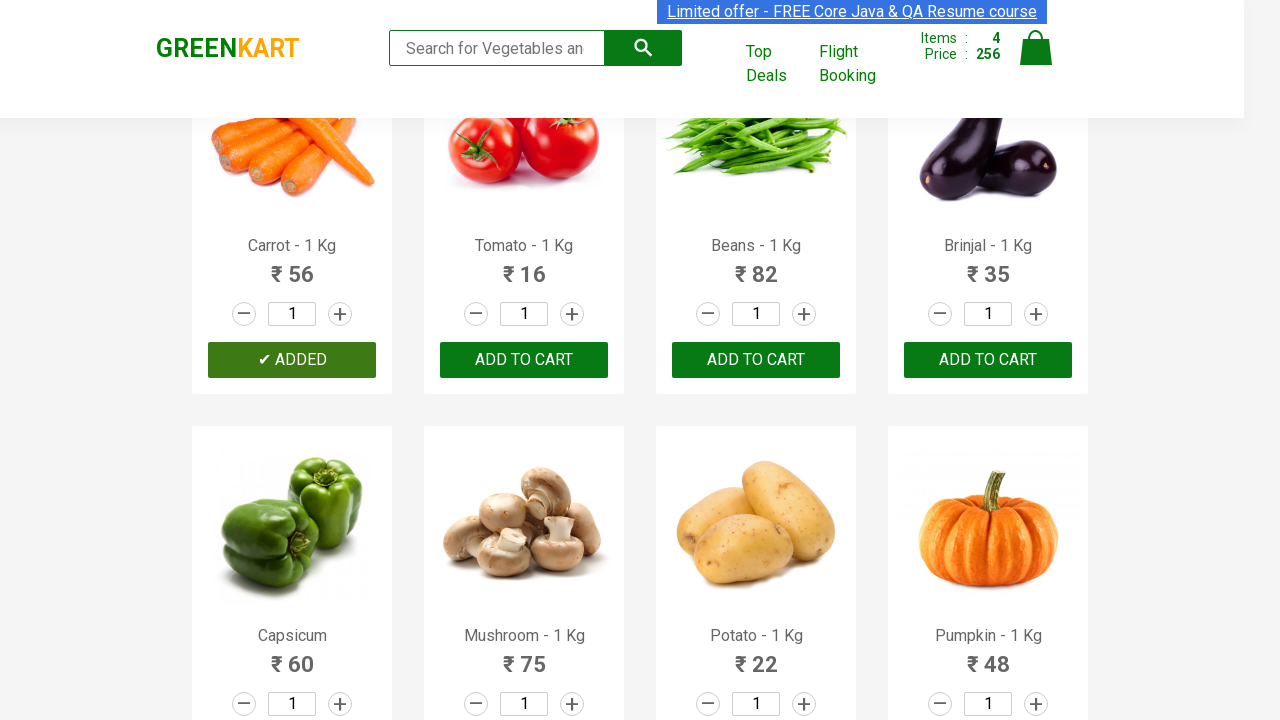

Clicked on cart icon to view cart at (1036, 48) on img[alt='Cart']
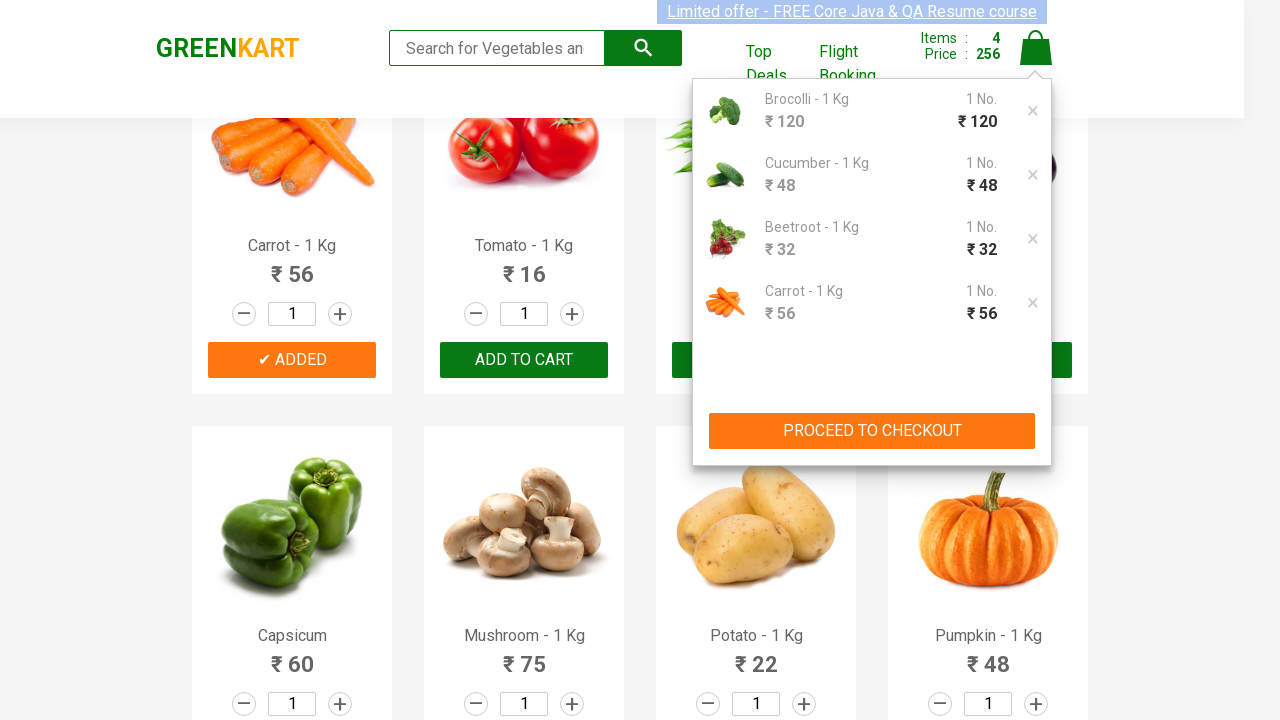

Clicked PROCEED TO CHECKOUT button at (872, 431) on xpath=//button[text()='PROCEED TO CHECKOUT']
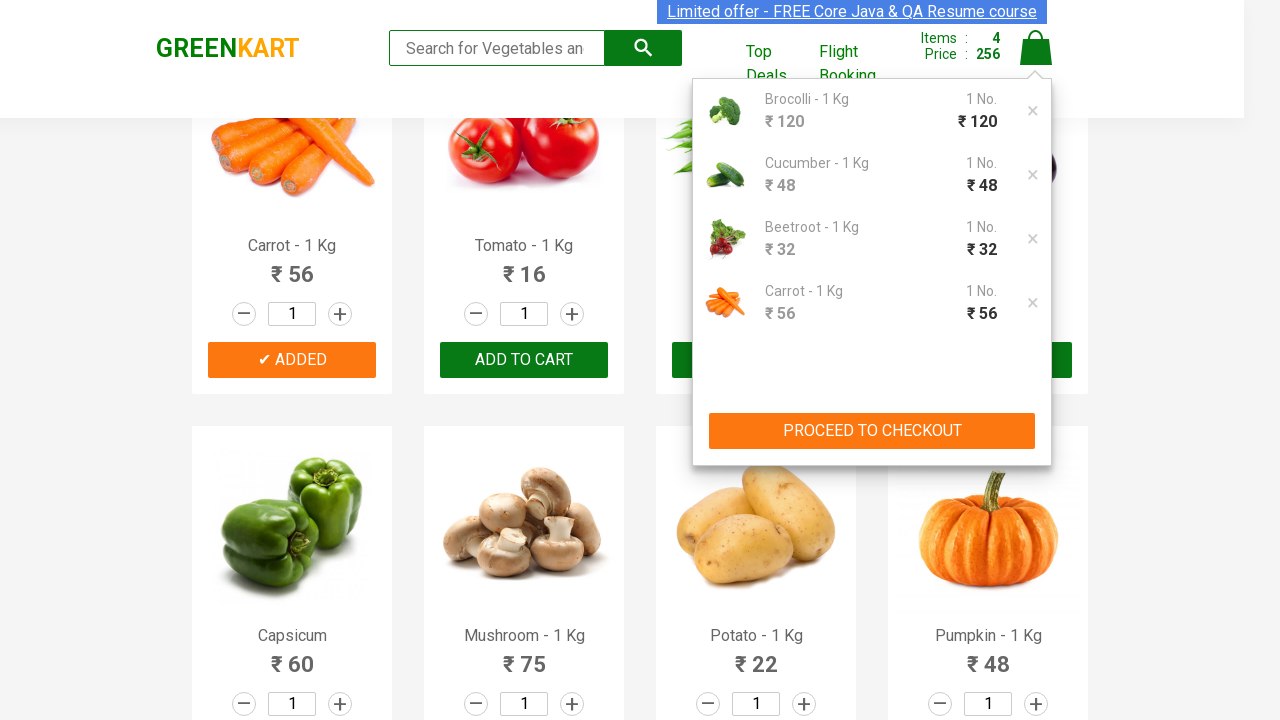

Waited for promo code input field to be visible
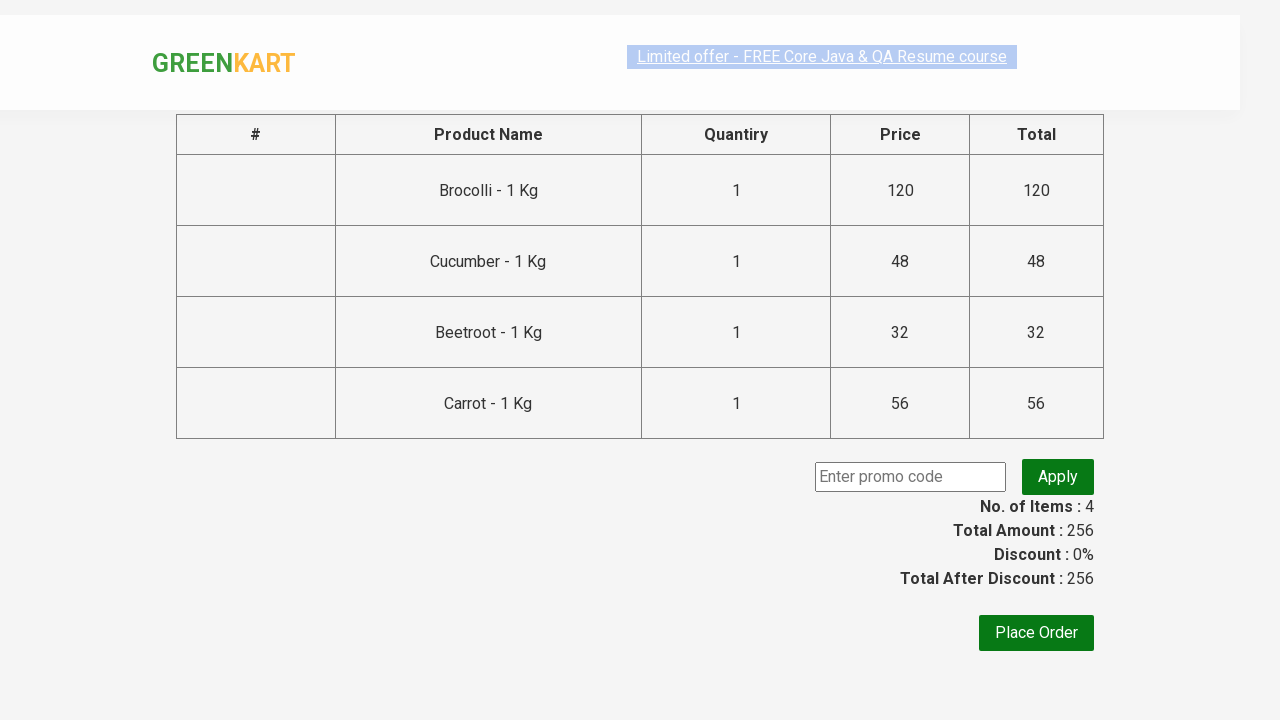

Filled promo code field with 'rahulshettyacademy' on input.promoCode
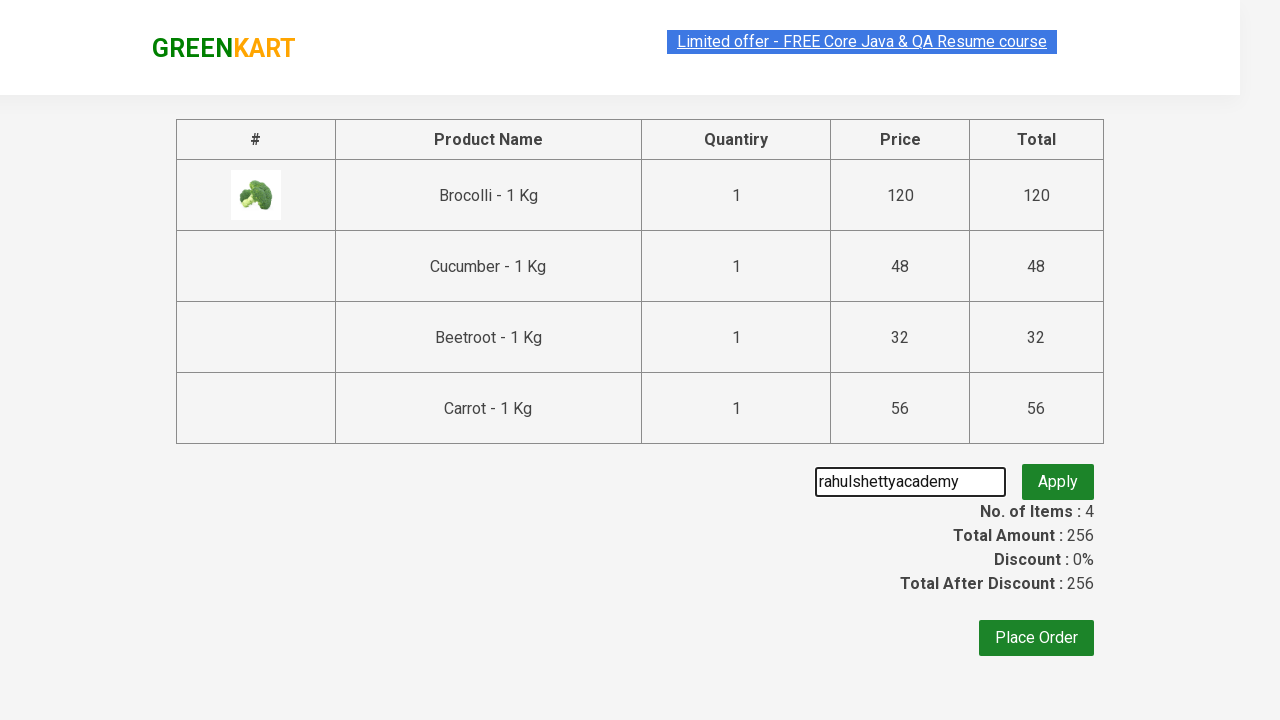

Clicked apply promo button at (1058, 477) on button.promoBtn
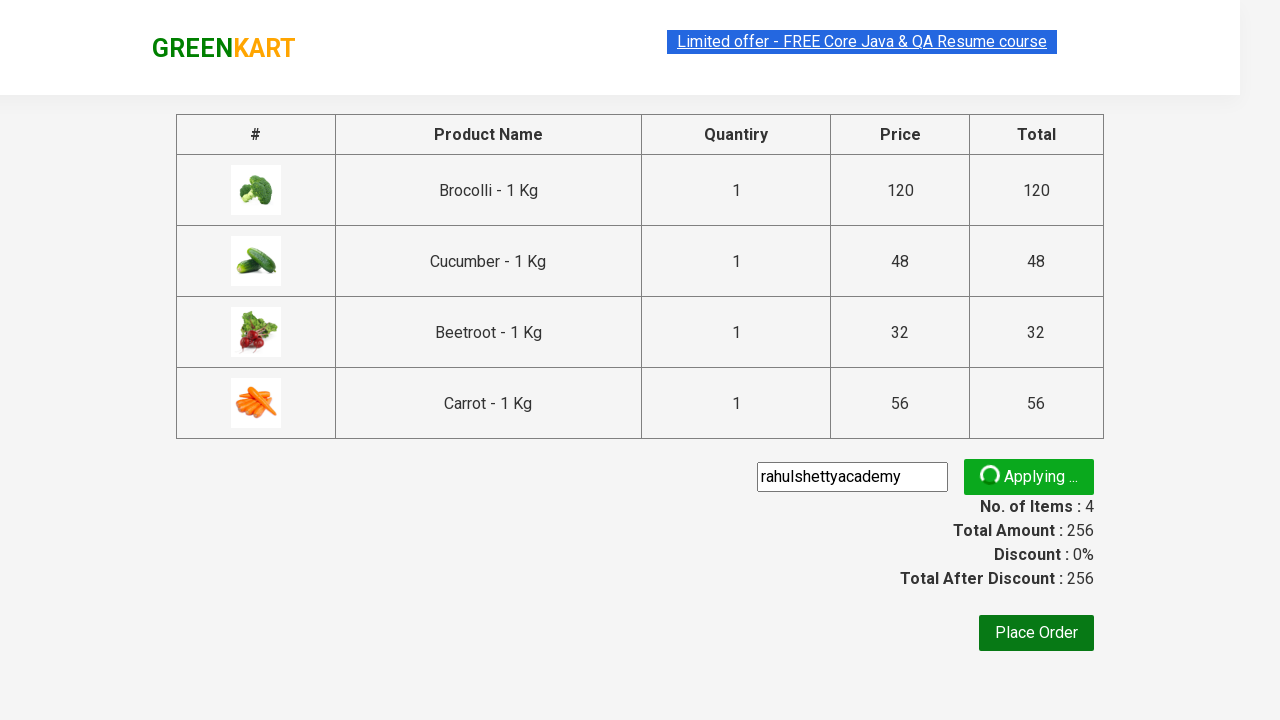

Promo code validation message appeared
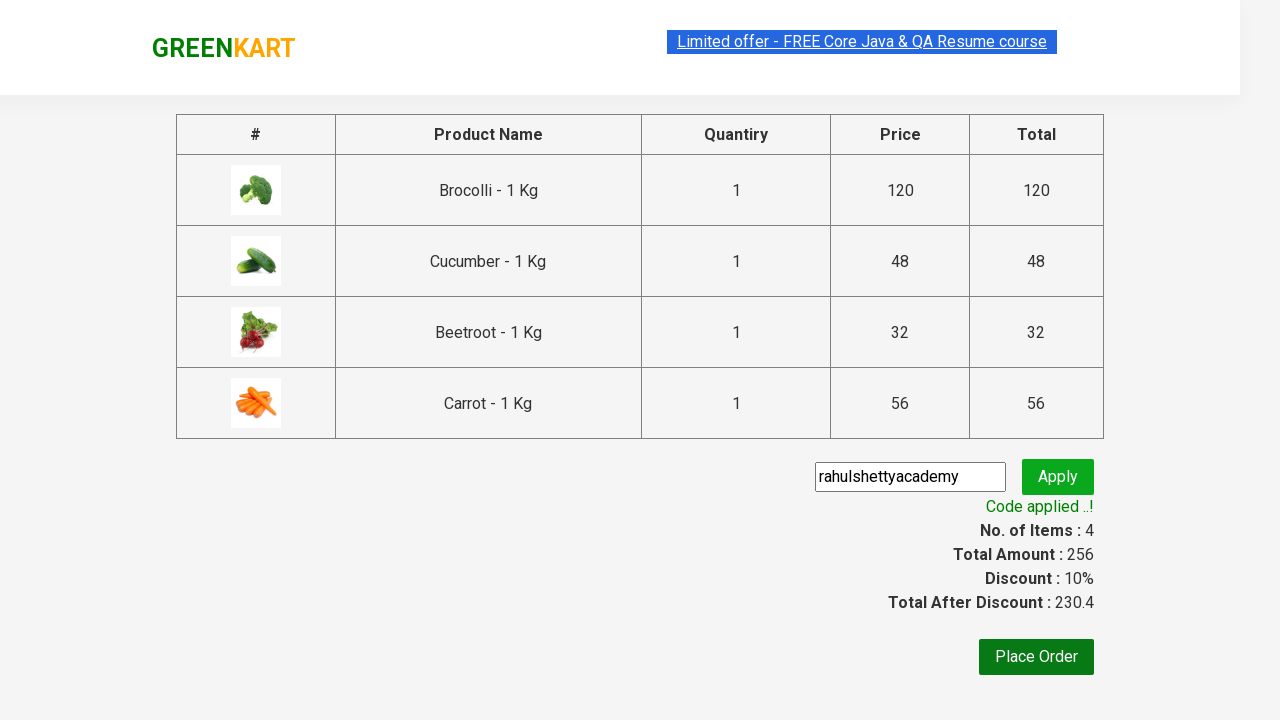

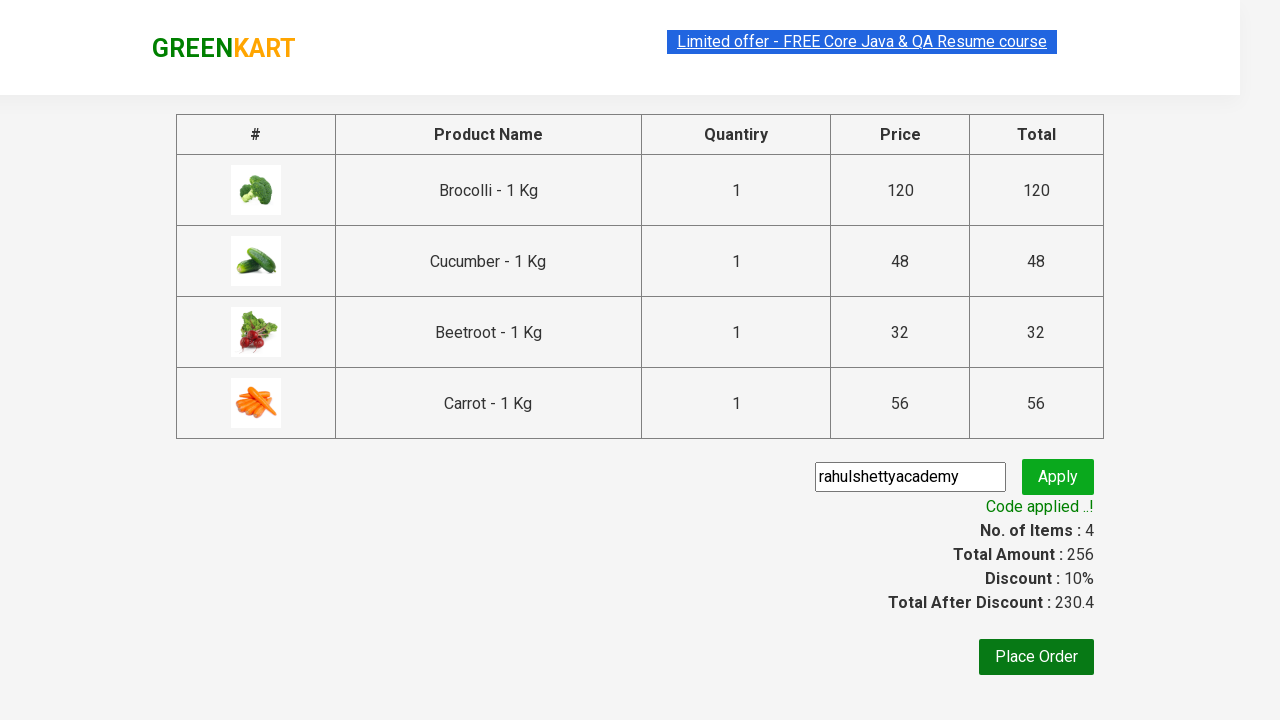